Tests that clicking the "Add Element" button 5 times creates exactly 5 delete buttons.

Starting URL: http://the-internet.herokuapp.com/add_remove_elements/

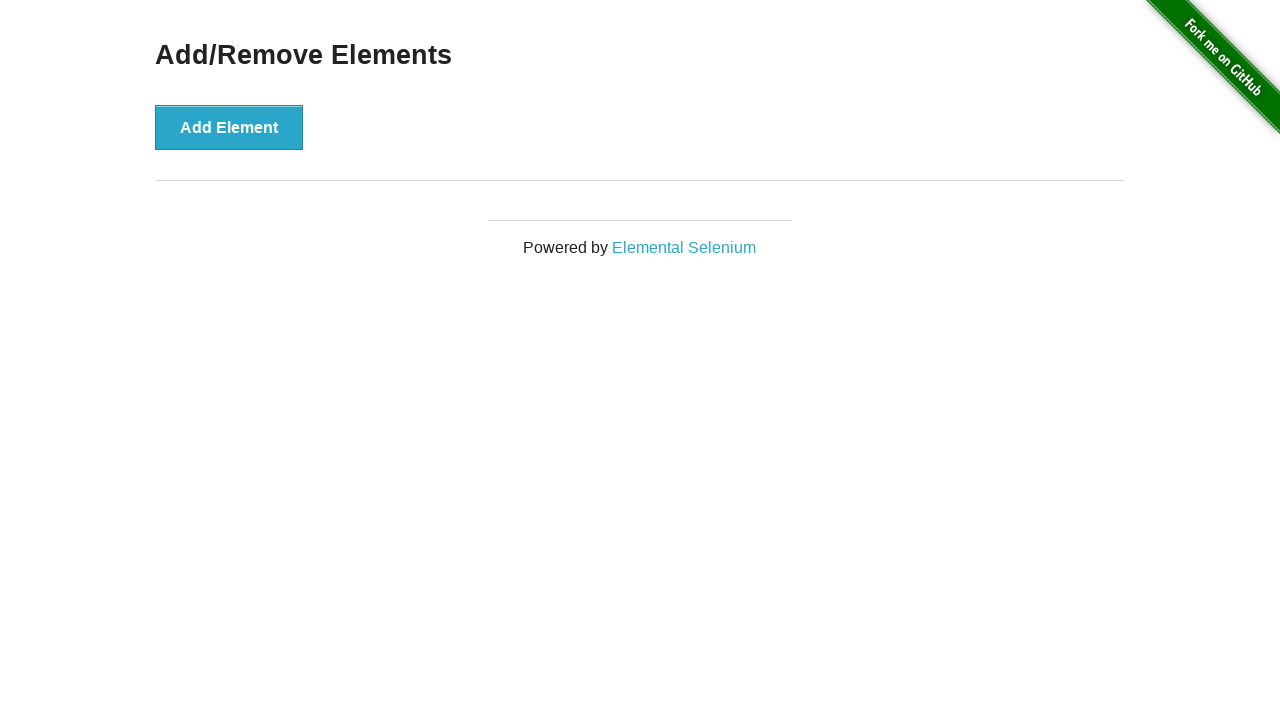

Navigated to Add/Remove Elements page
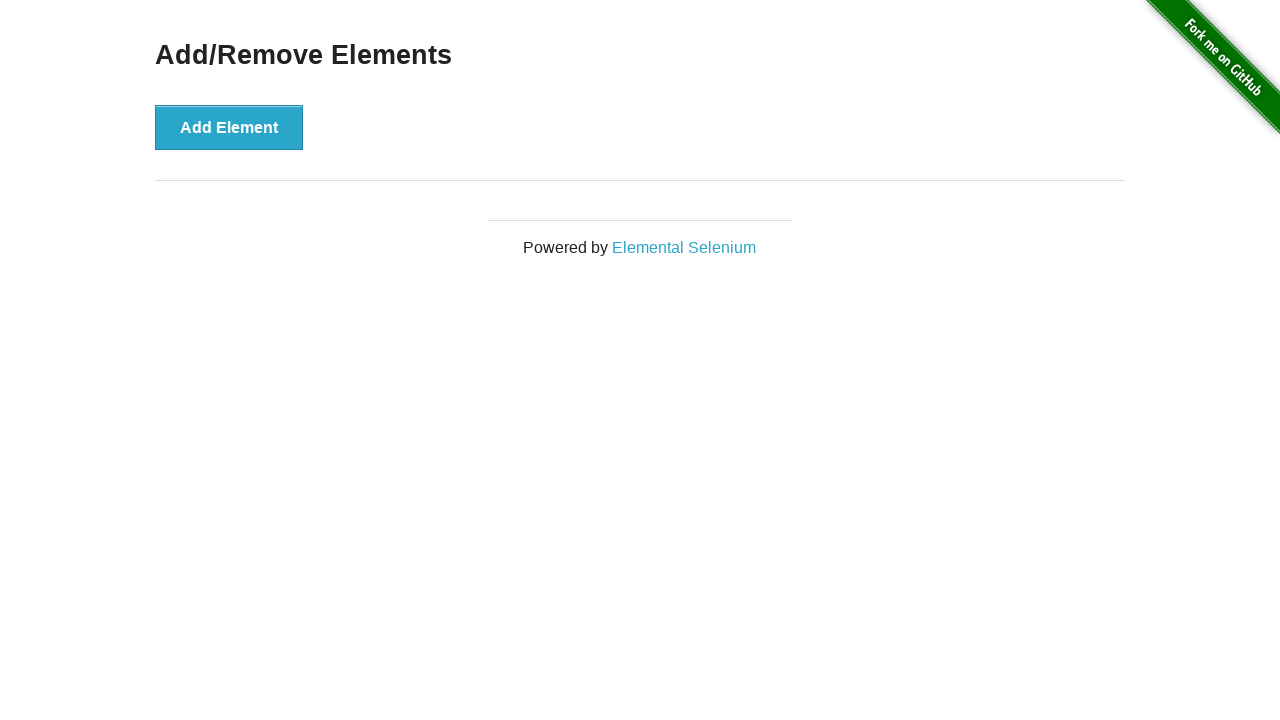

Clicked 'Add Element' button (click 1 of 5) at (229, 127) on xpath=//button[text()='Add Element']
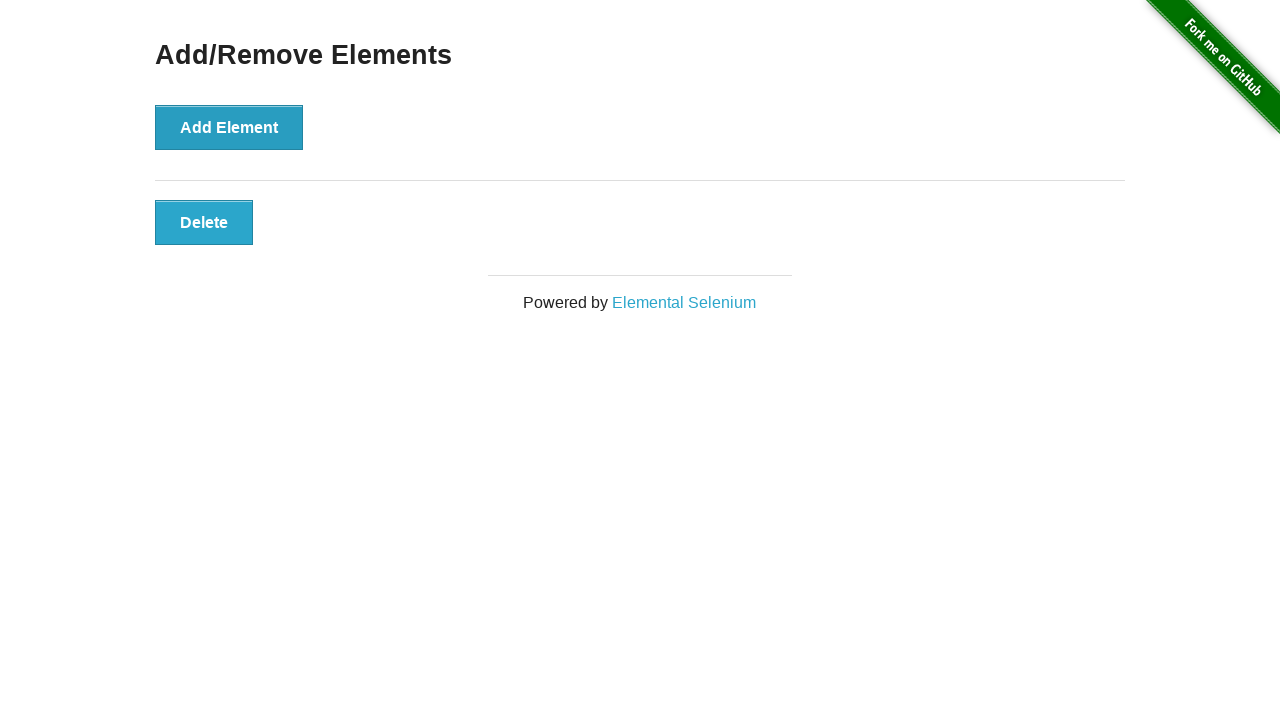

Clicked 'Add Element' button (click 2 of 5) at (229, 127) on xpath=//button[text()='Add Element']
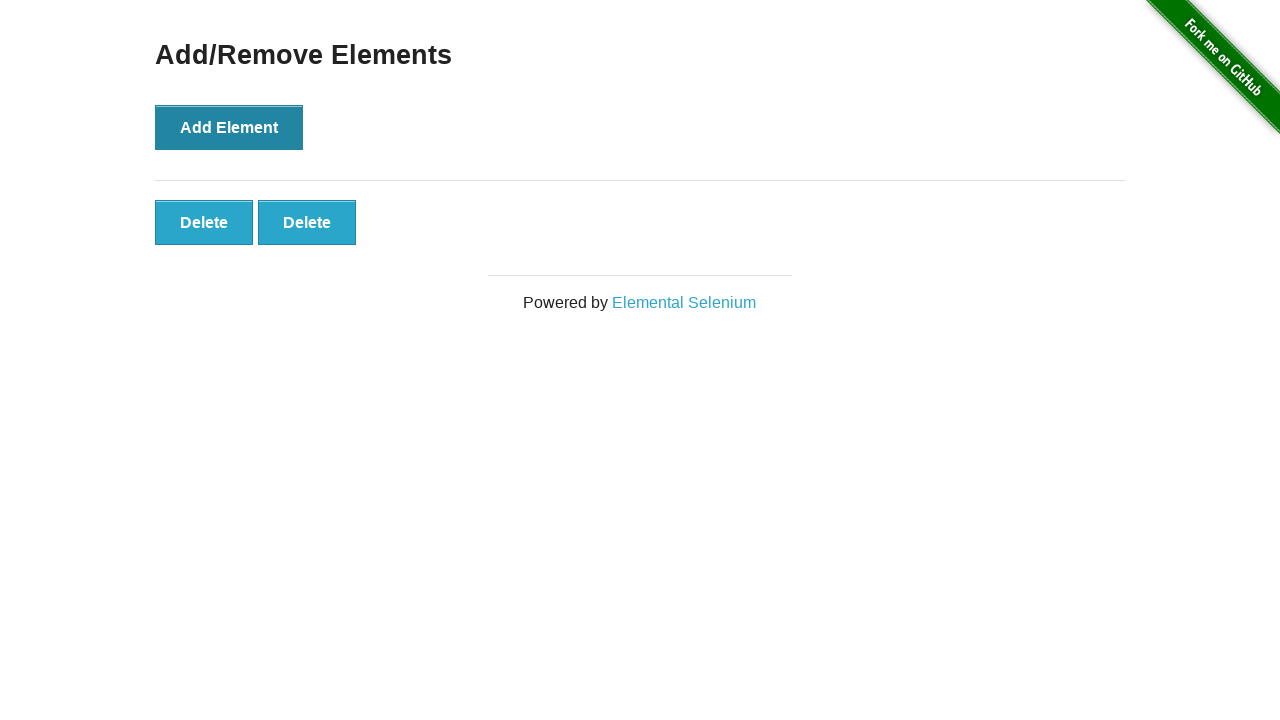

Clicked 'Add Element' button (click 3 of 5) at (229, 127) on xpath=//button[text()='Add Element']
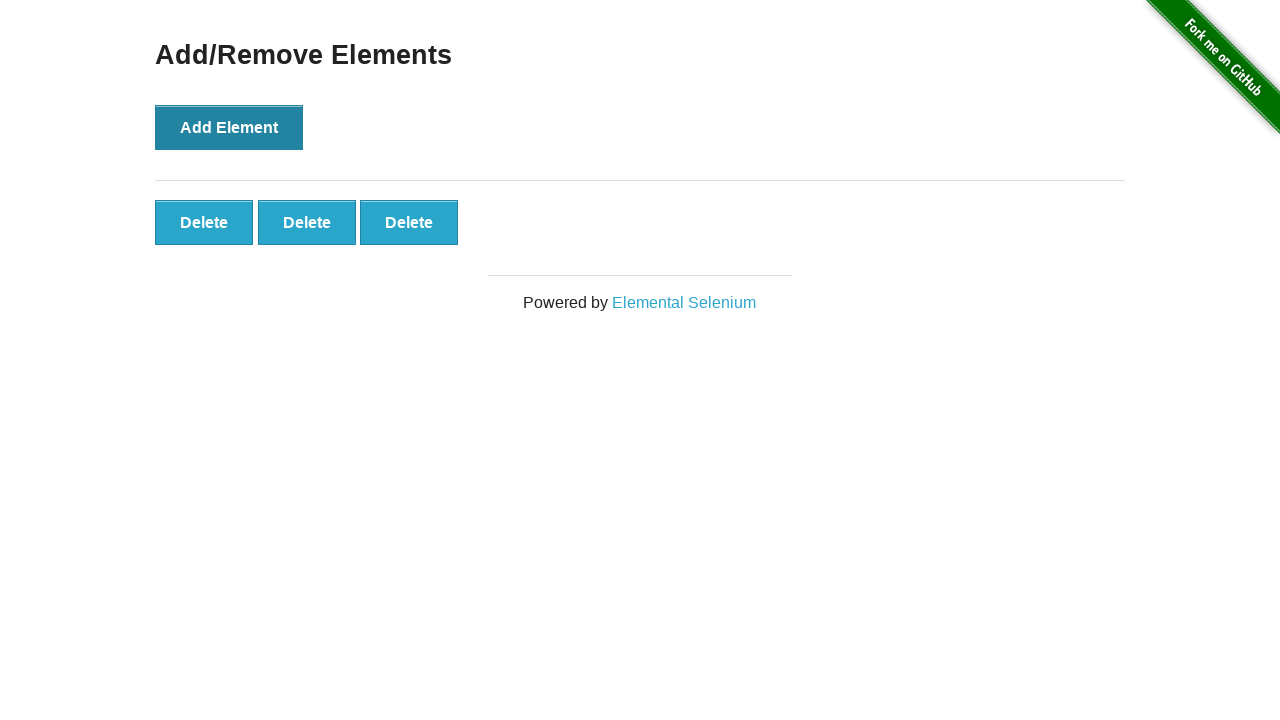

Clicked 'Add Element' button (click 4 of 5) at (229, 127) on xpath=//button[text()='Add Element']
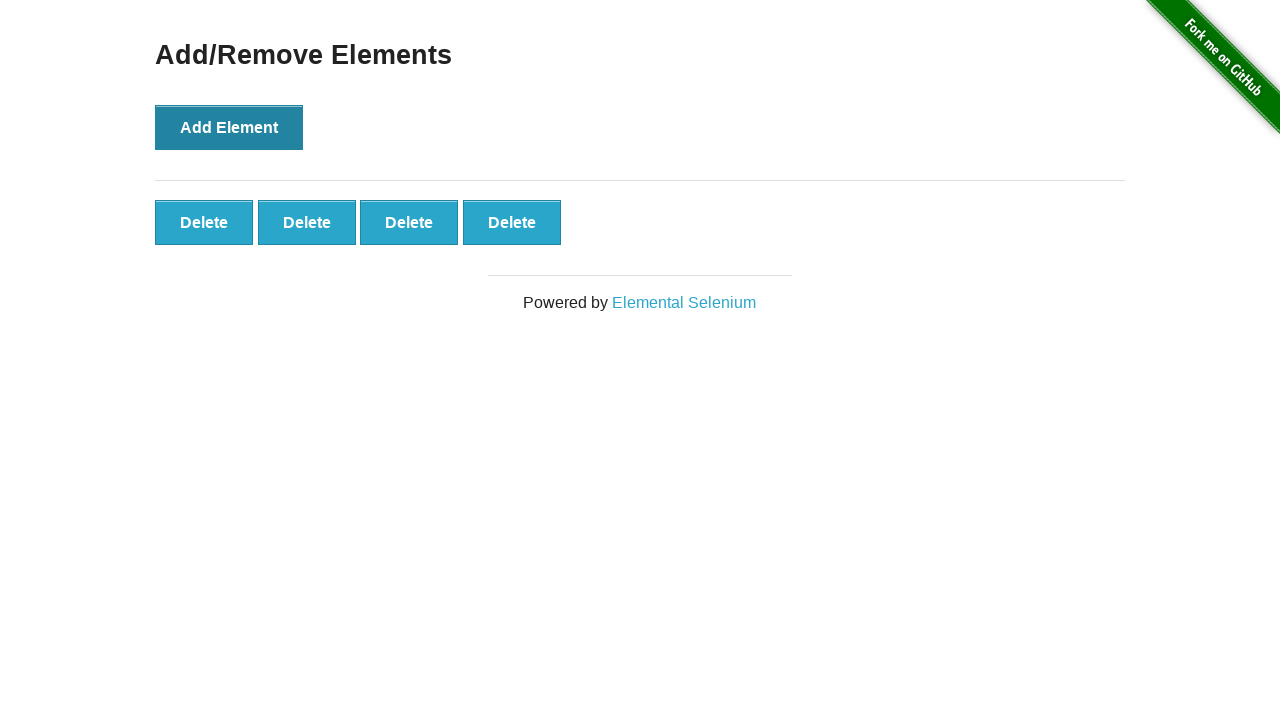

Clicked 'Add Element' button (click 5 of 5) at (229, 127) on xpath=//button[text()='Add Element']
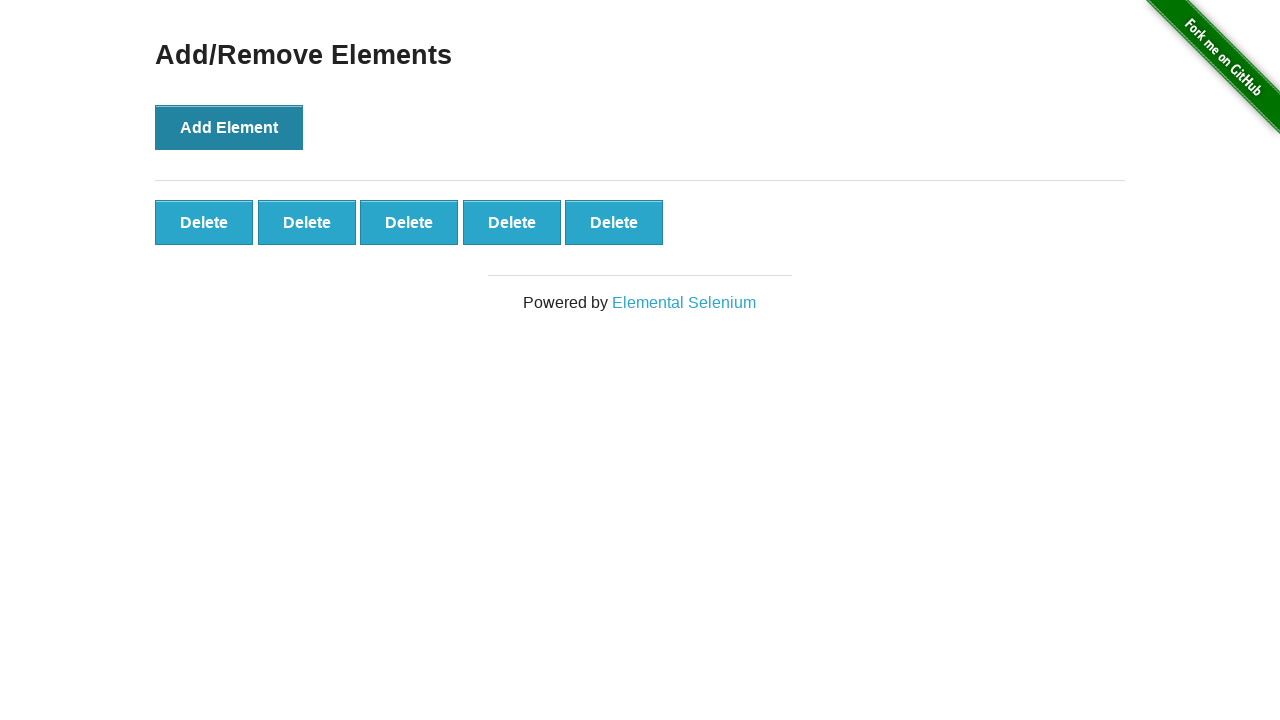

Delete buttons appeared on the page
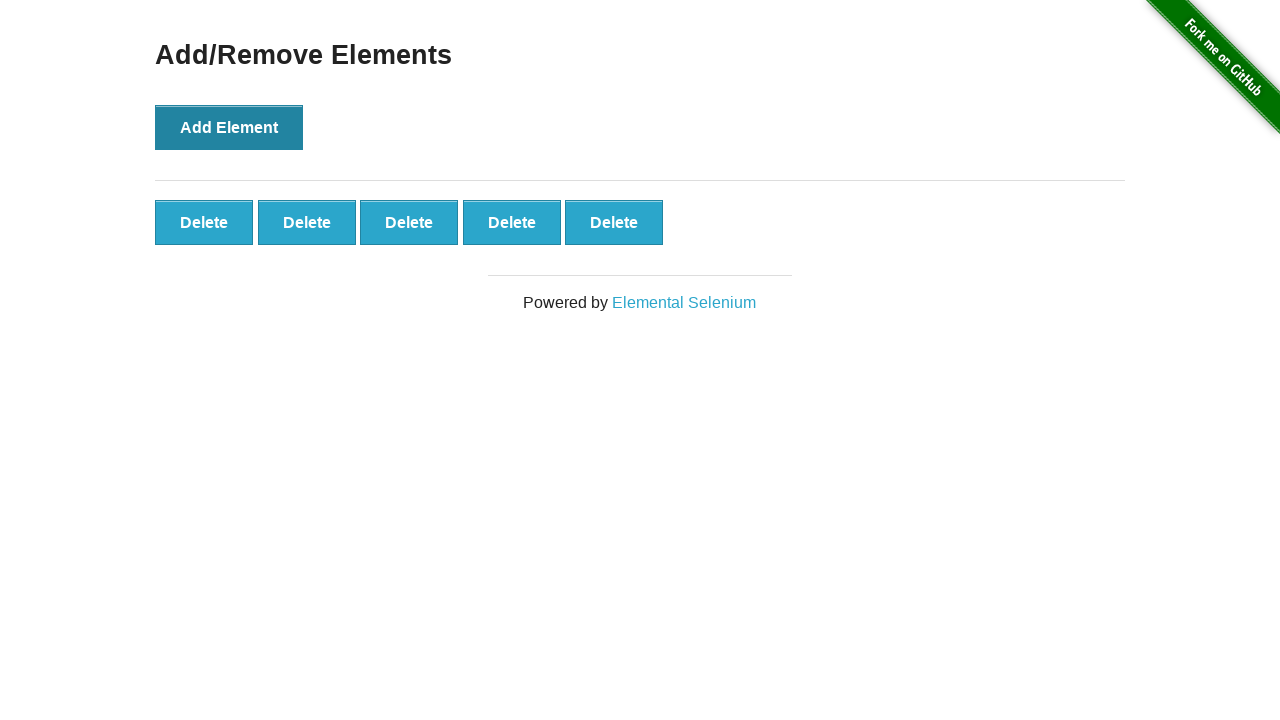

Verified that exactly 5 delete buttons exist
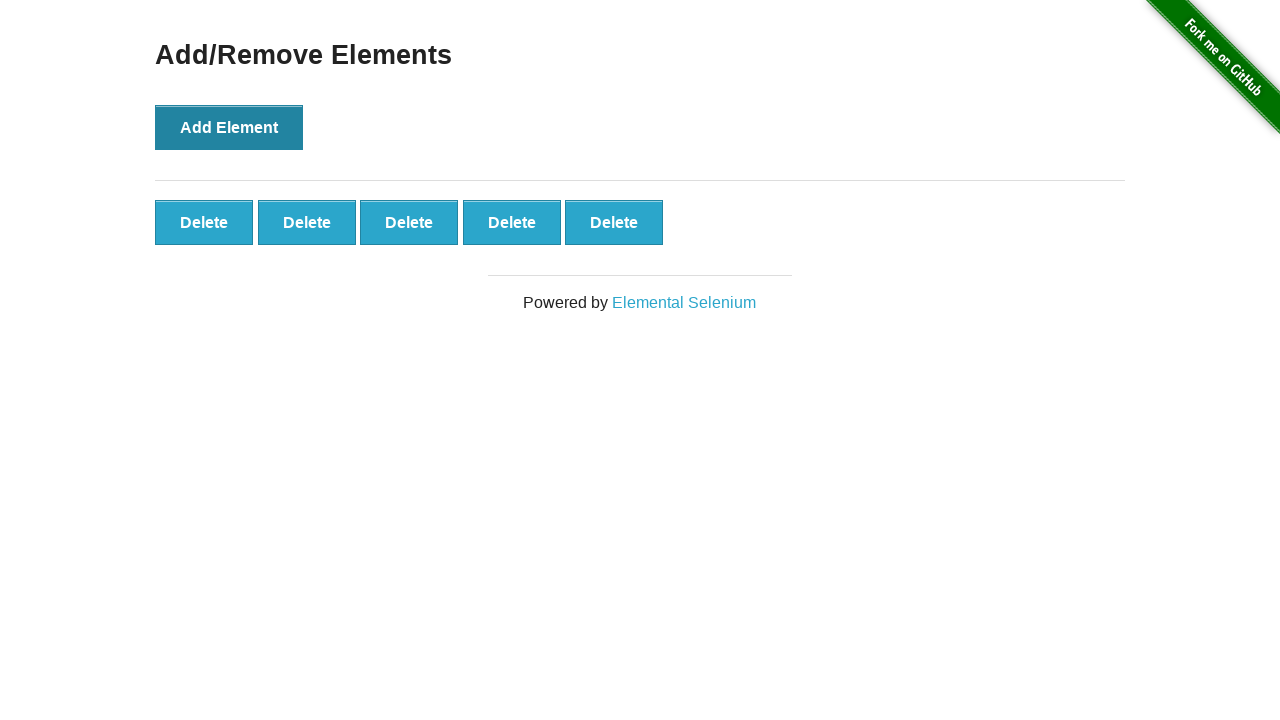

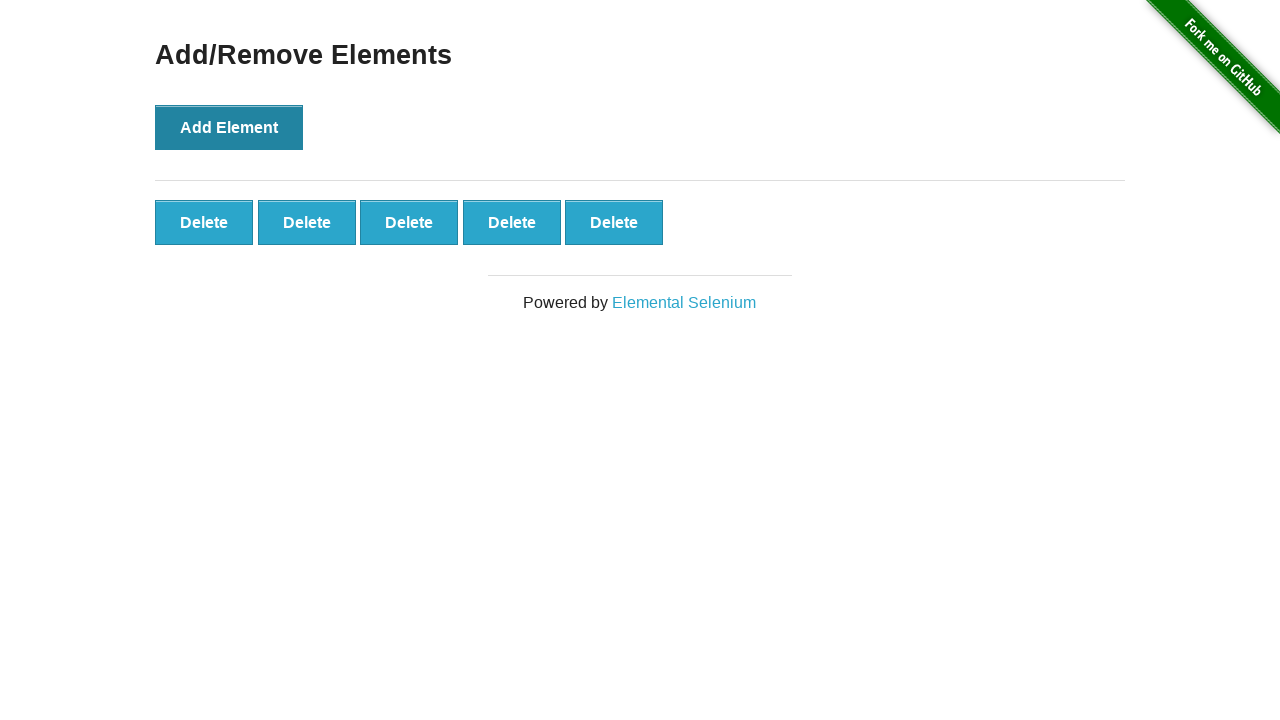